Tests navigation through figure skating Grand Prix pages on Sport Express website, including accessing the athletes section, clicking on a specific athlete, and toggling between different gender/category filters (M/F/Pairs/Teams).

Starting URL: https://m.sport-express.ru/winter/figure-skating/grand-pri/2022-2023/calendar/

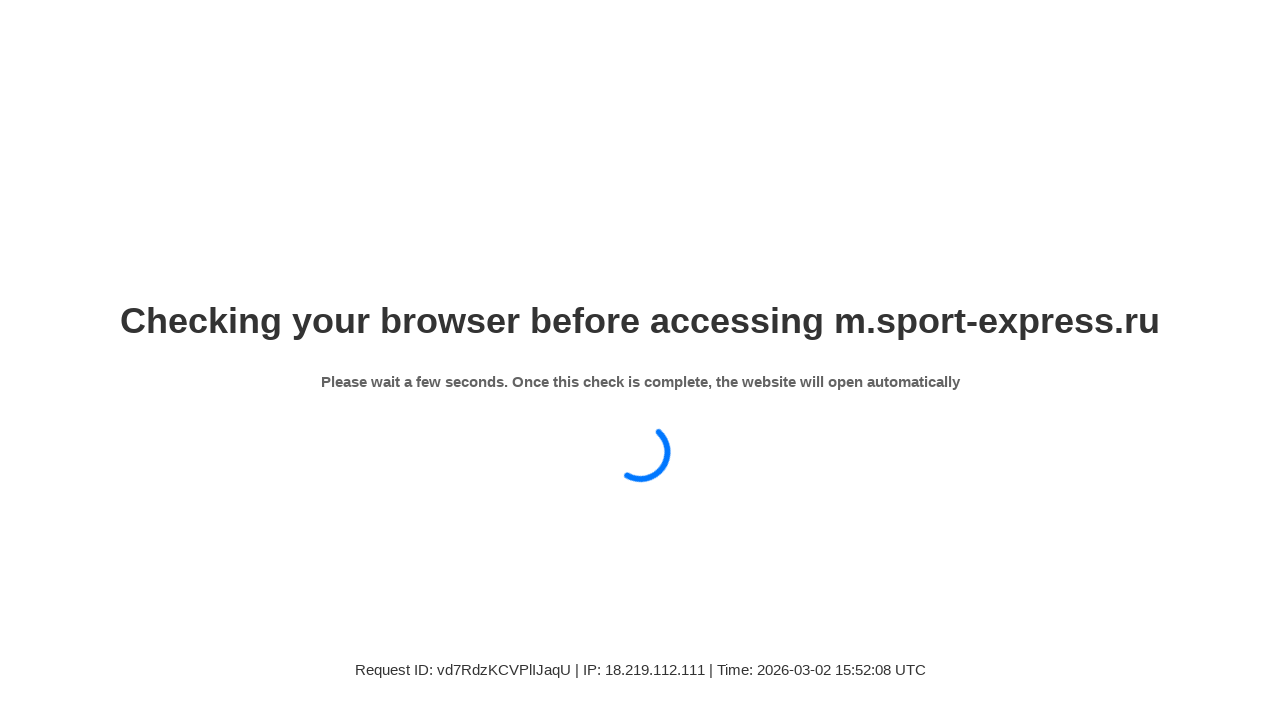

Waited for page to load (networkidle)
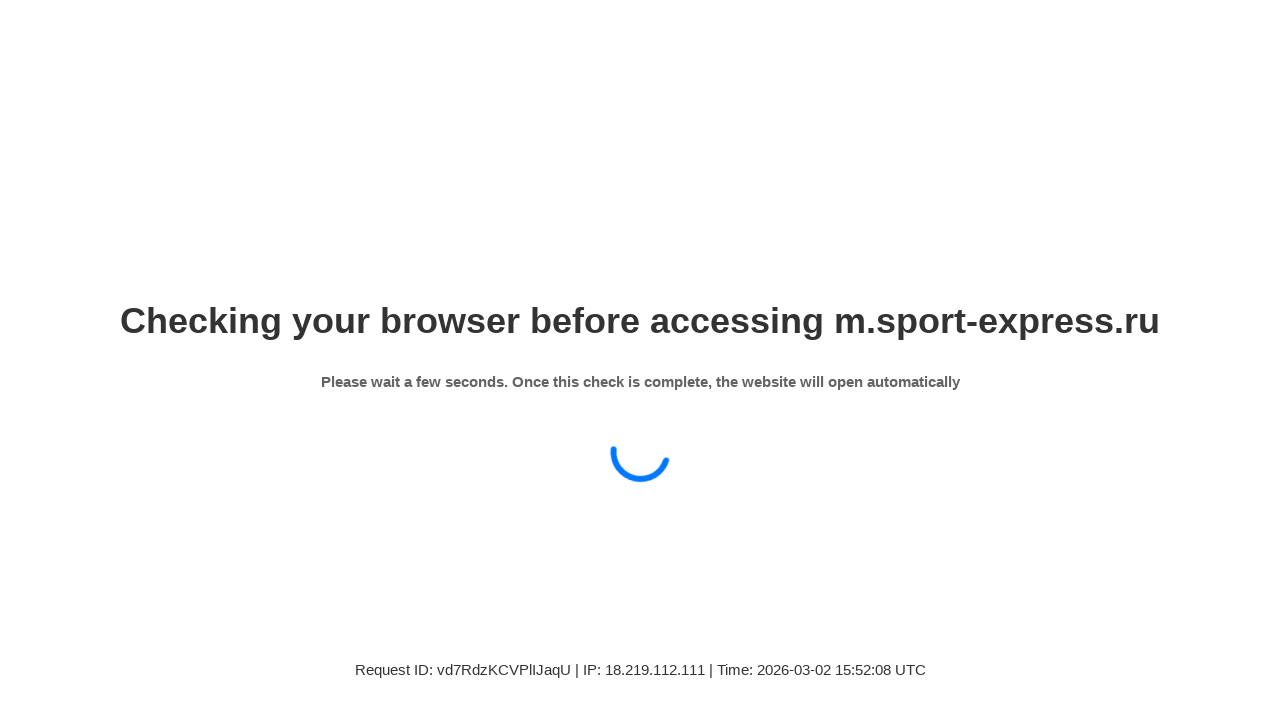

Verified page title element is present
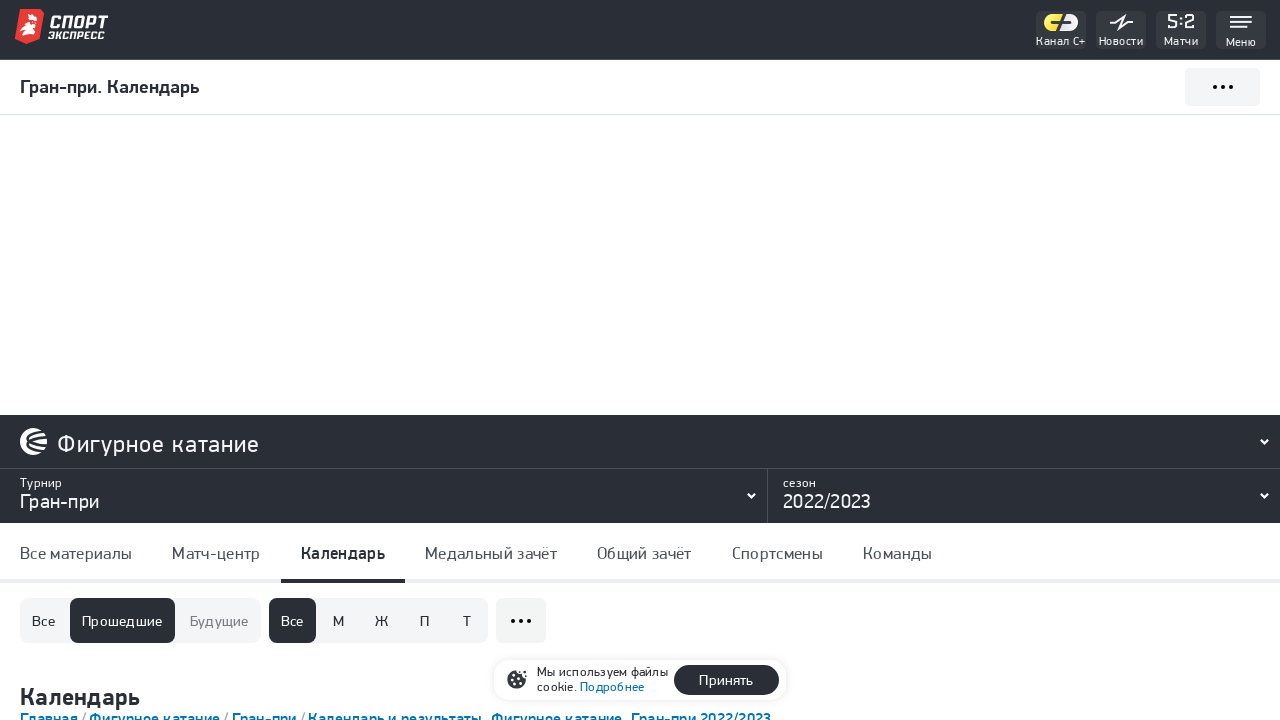

Clicked additional menu button at (1222, 87) on div.se-subpopup-menu__button
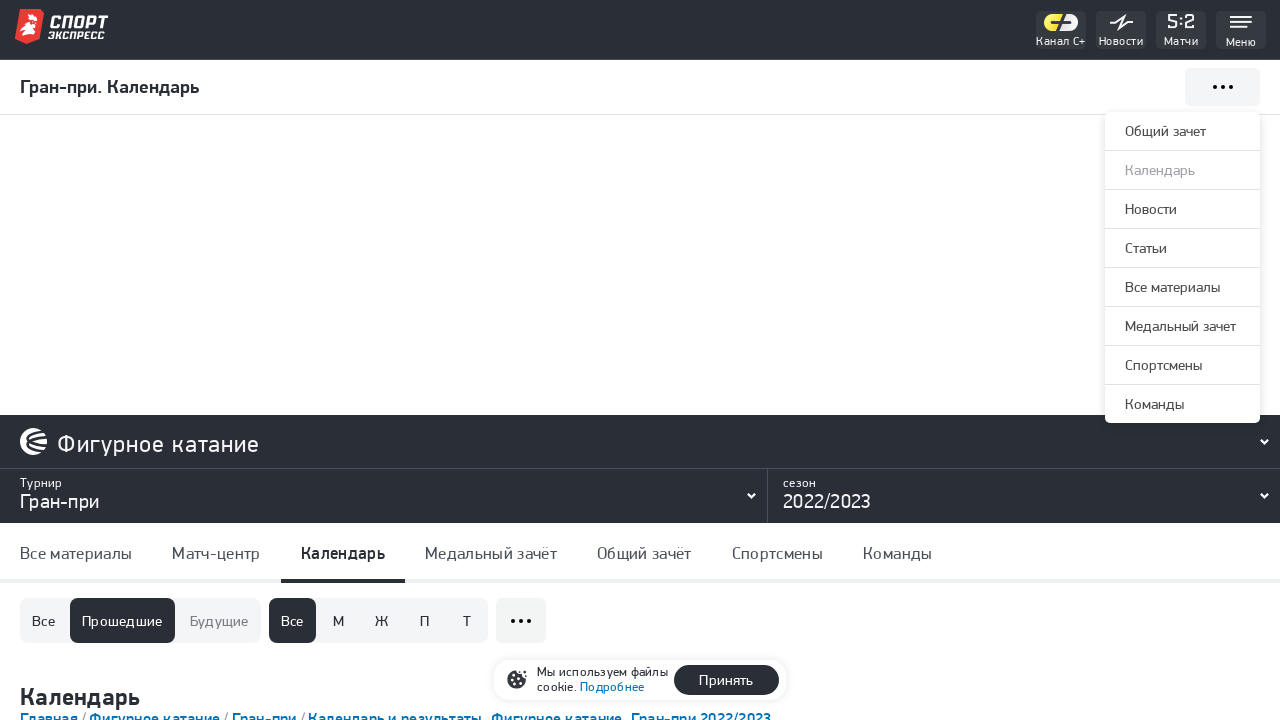

Clicked on 'Спортсмены' (Athletes) link in popup menu at (1182, 365) on div.se-element-popupmenu__item.se-subpopup-menu-popup__item a:has-text('Спортсме
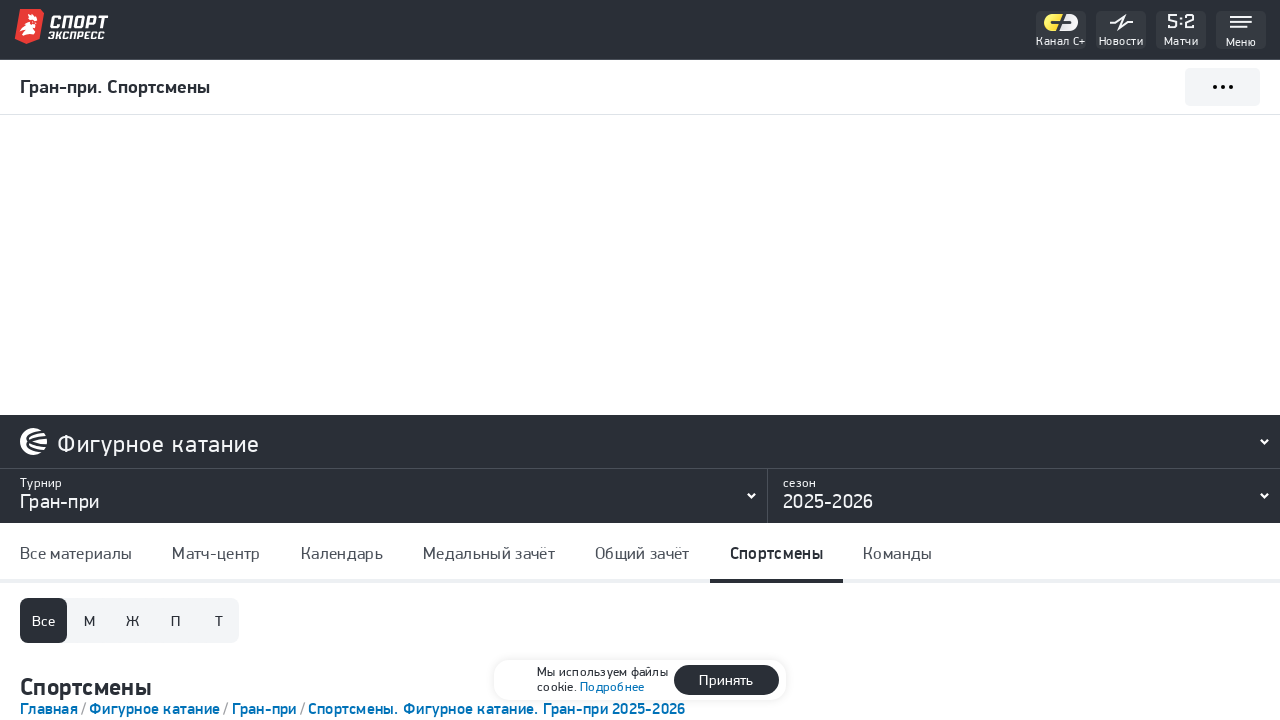

Navigated to athletes/players page
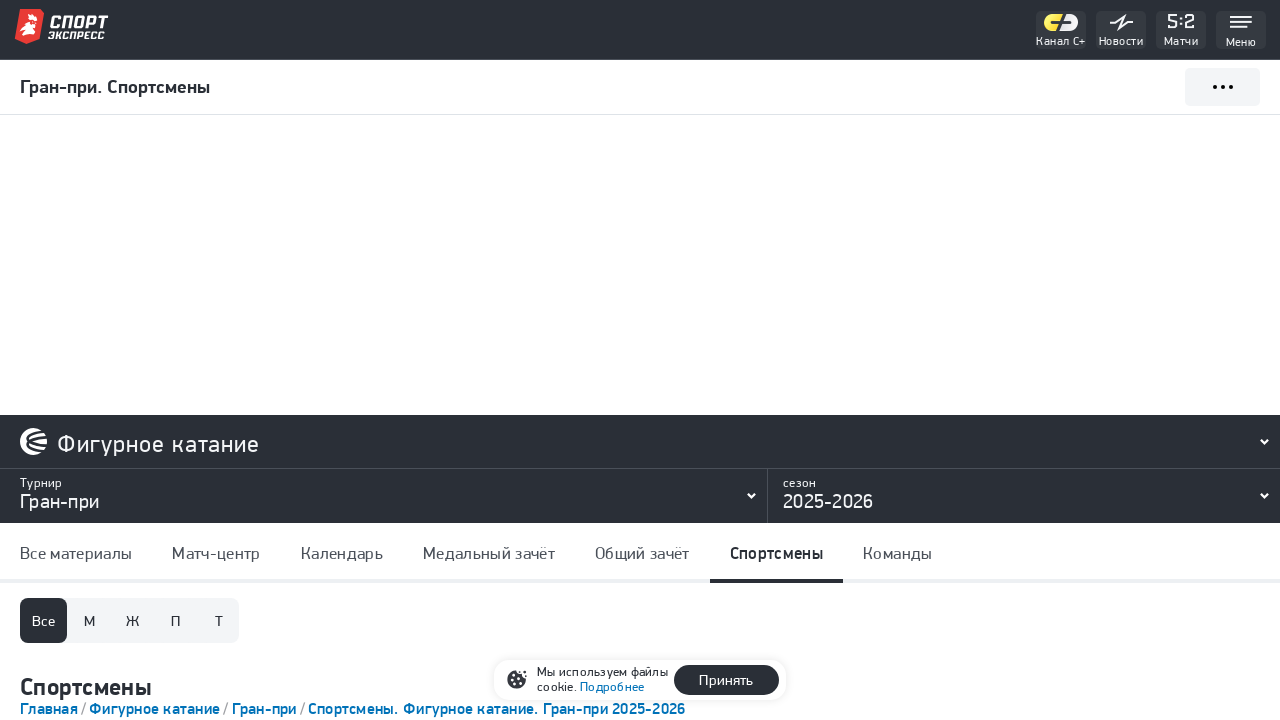

Verified page title element is present on athletes page
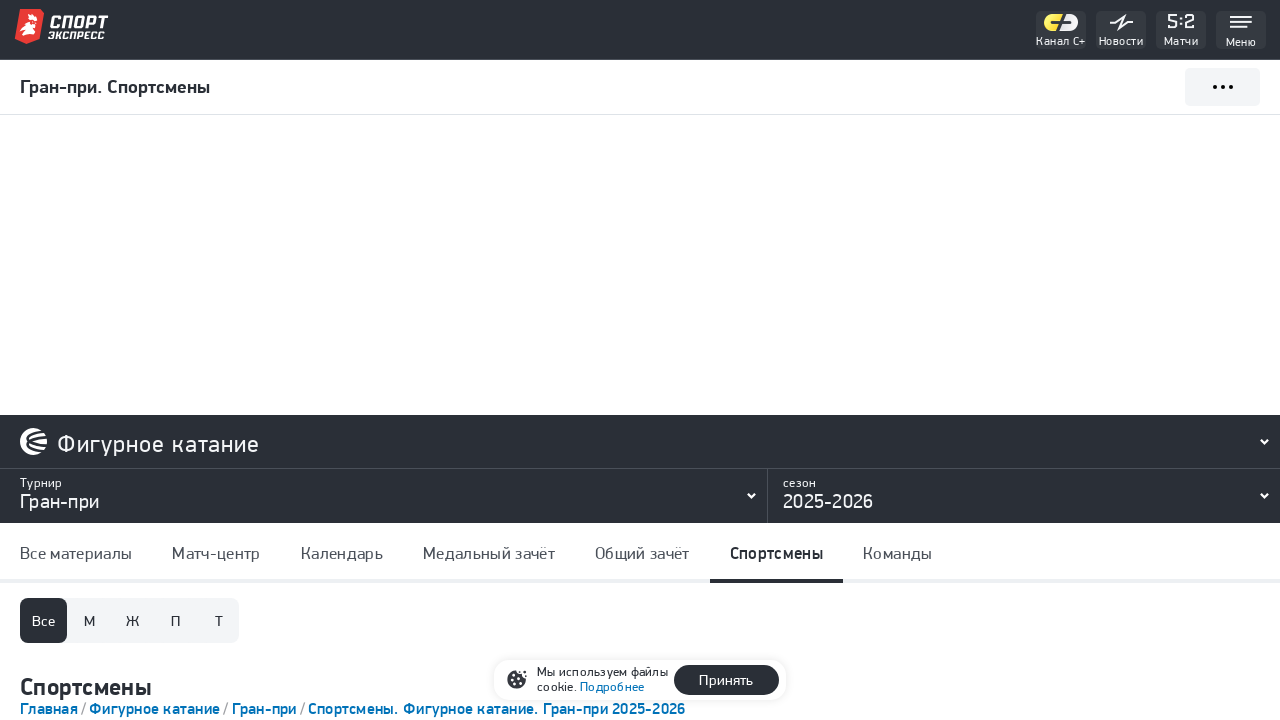

Clicked on athlete 'Юна Аоки' at (583, 361) on a:has-text('Юна Аоки')
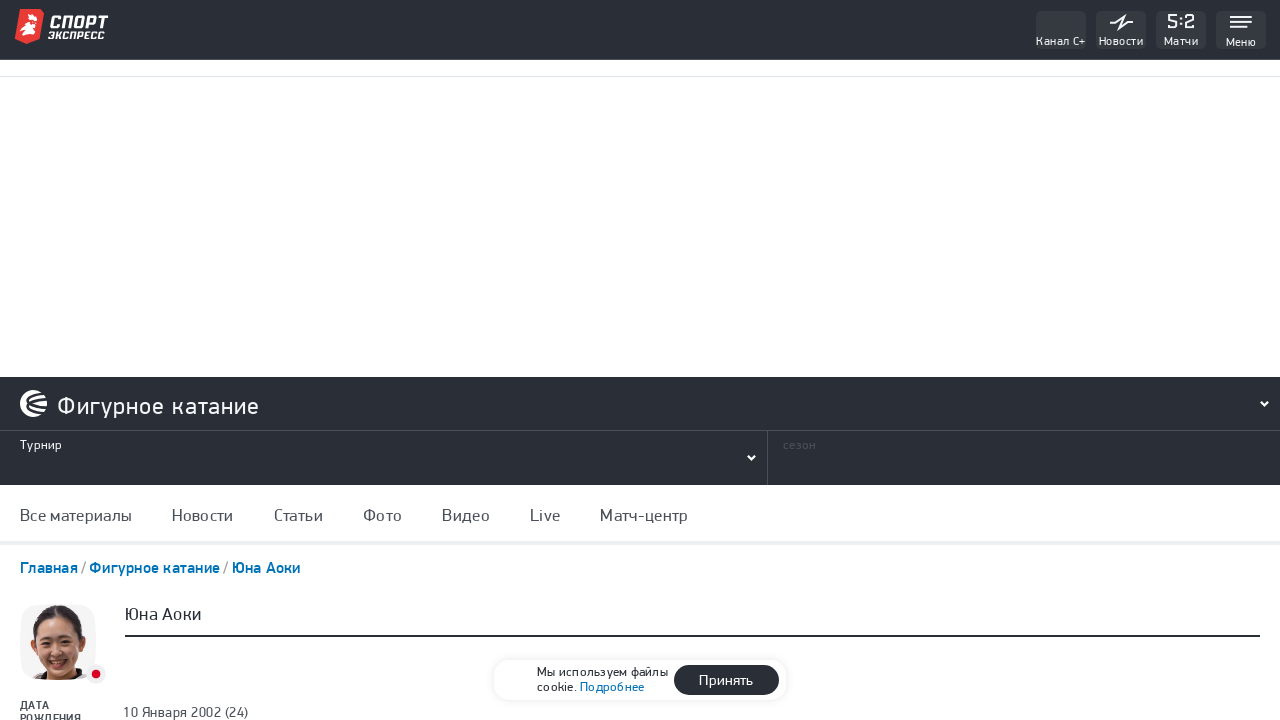

Navigated to Юна Аоки's athlete profile page
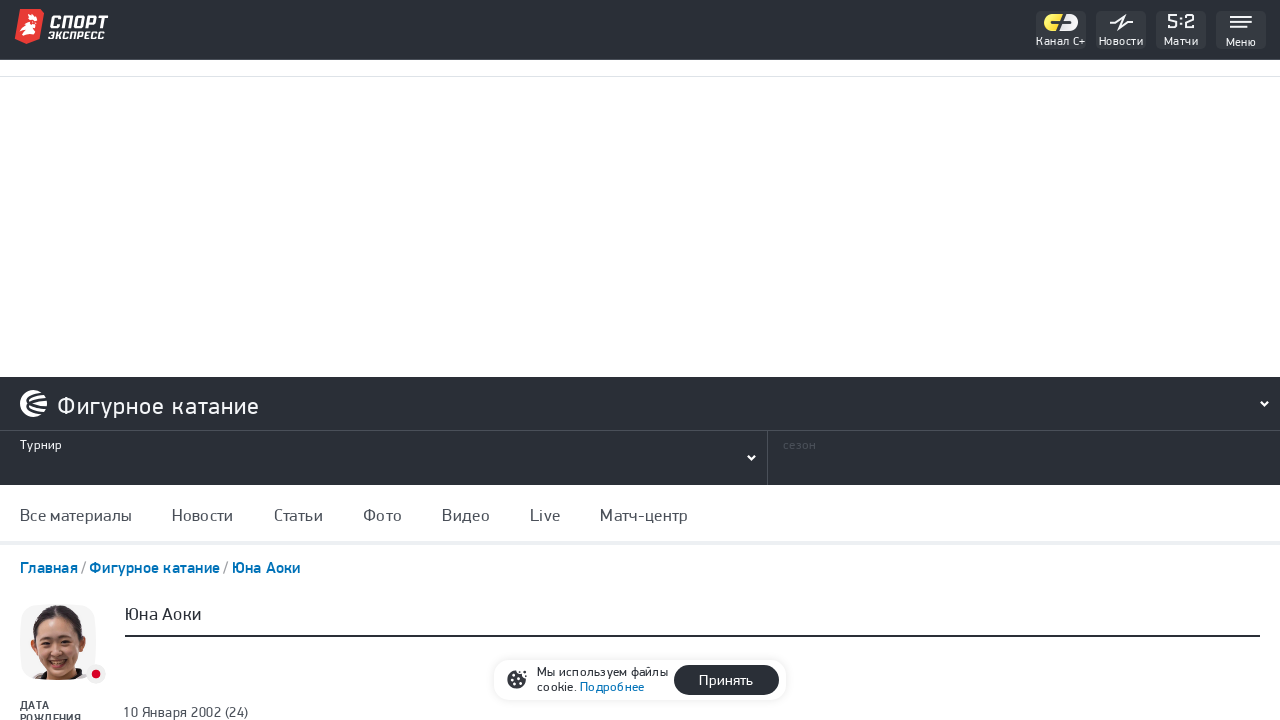

Navigated back to athletes page
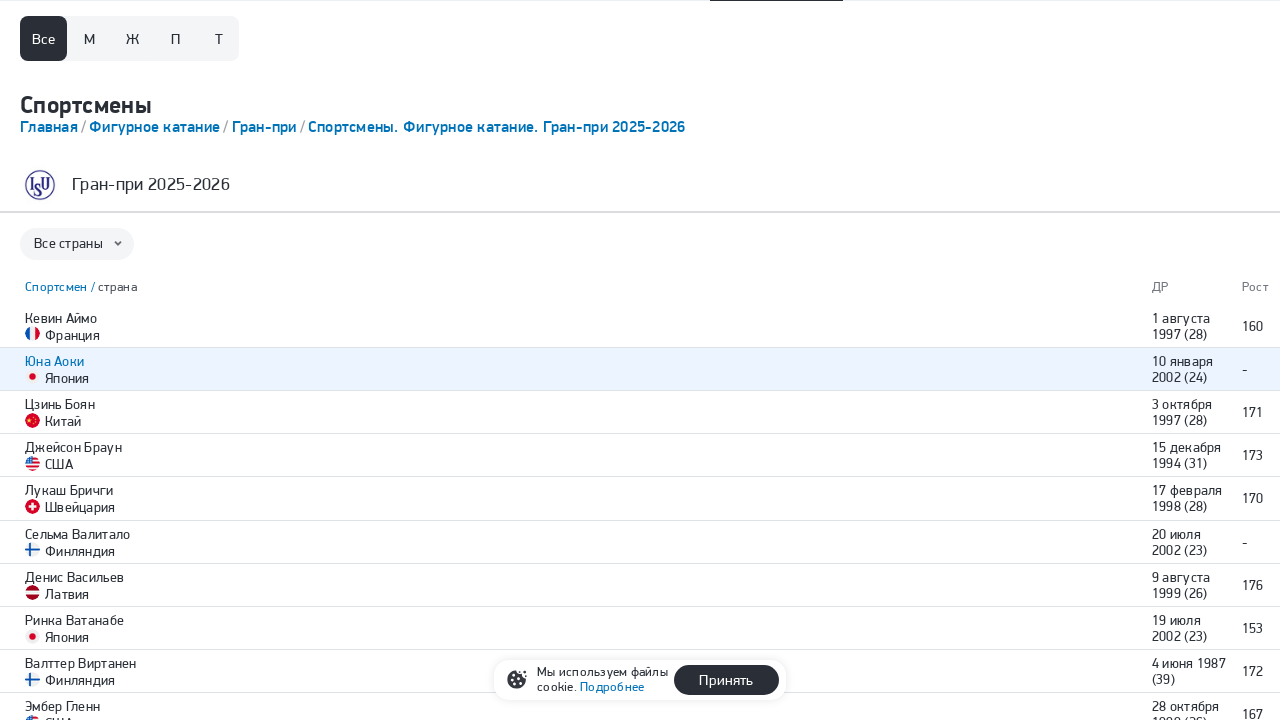

Clicked 'М' (Male) filter button at (90, 38) on div.se-buttons-toggle-item:has-text('М')
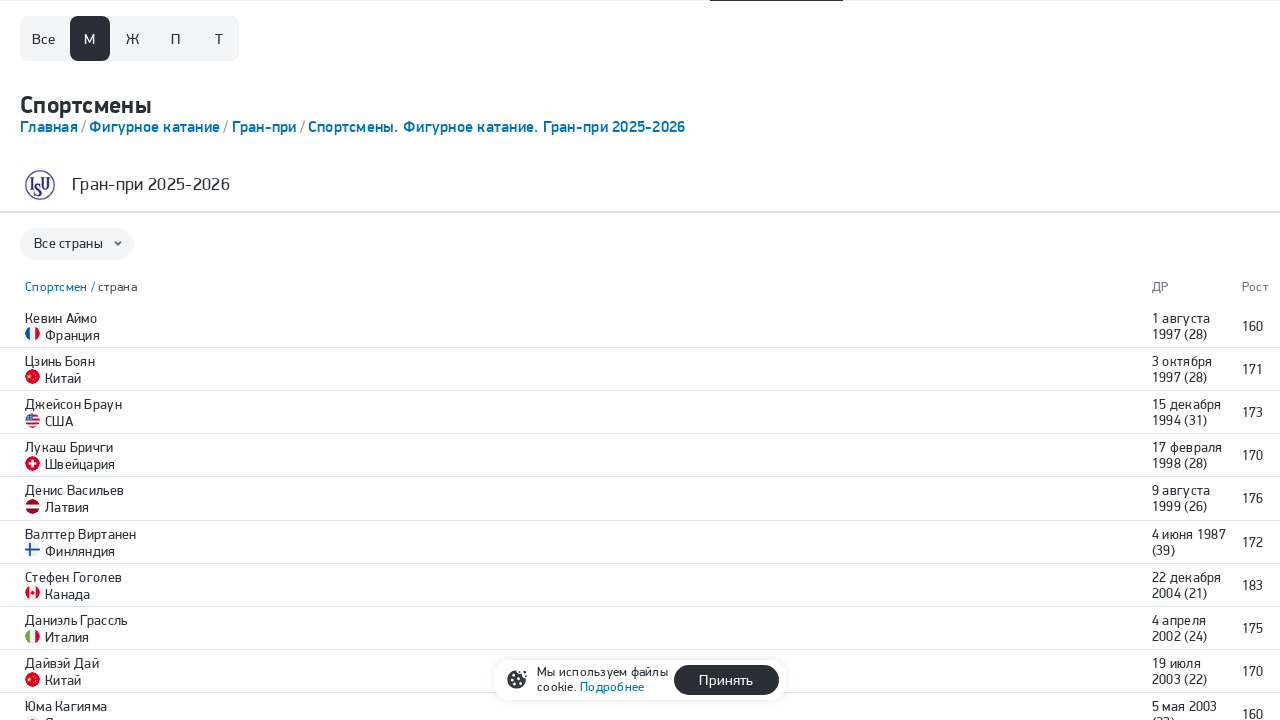

Clicked 'Ж' (Female) filter button at (640, 58) on div:has-text('Ж')
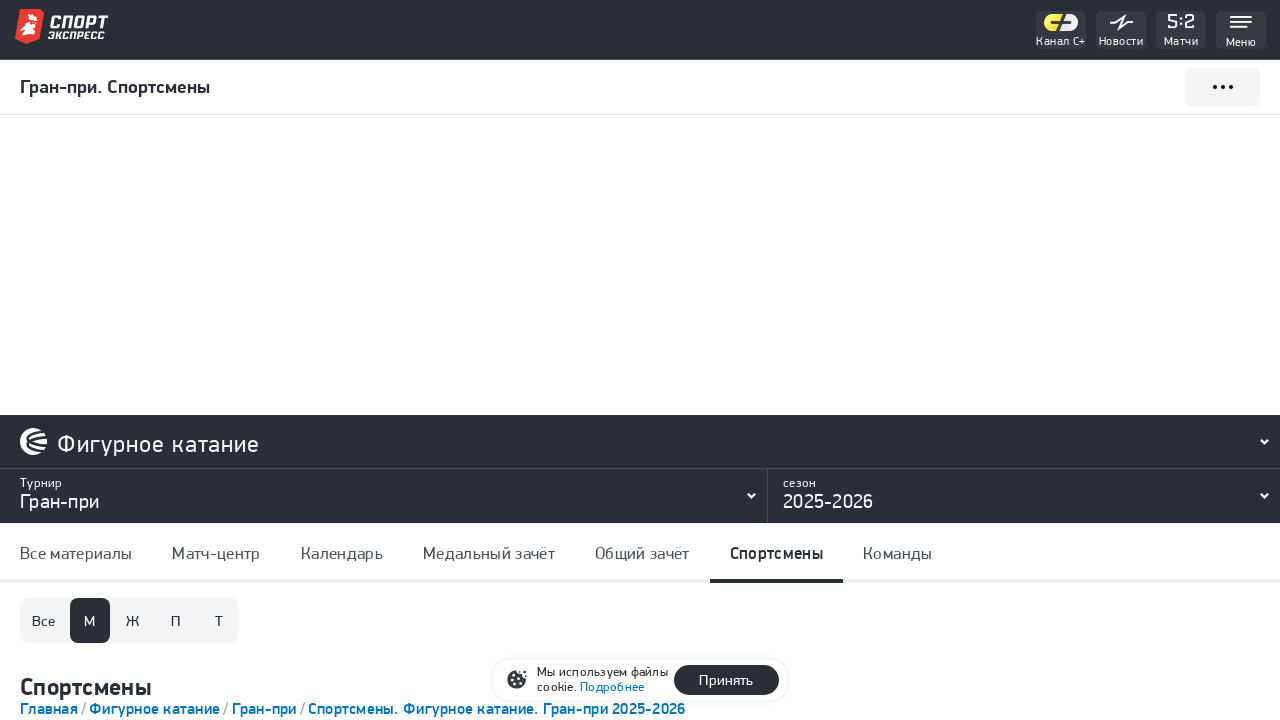

Clicked 'П' (Pairs) filter button at (176, 620) on div.se-buttons-toggle-item:has-text('П')
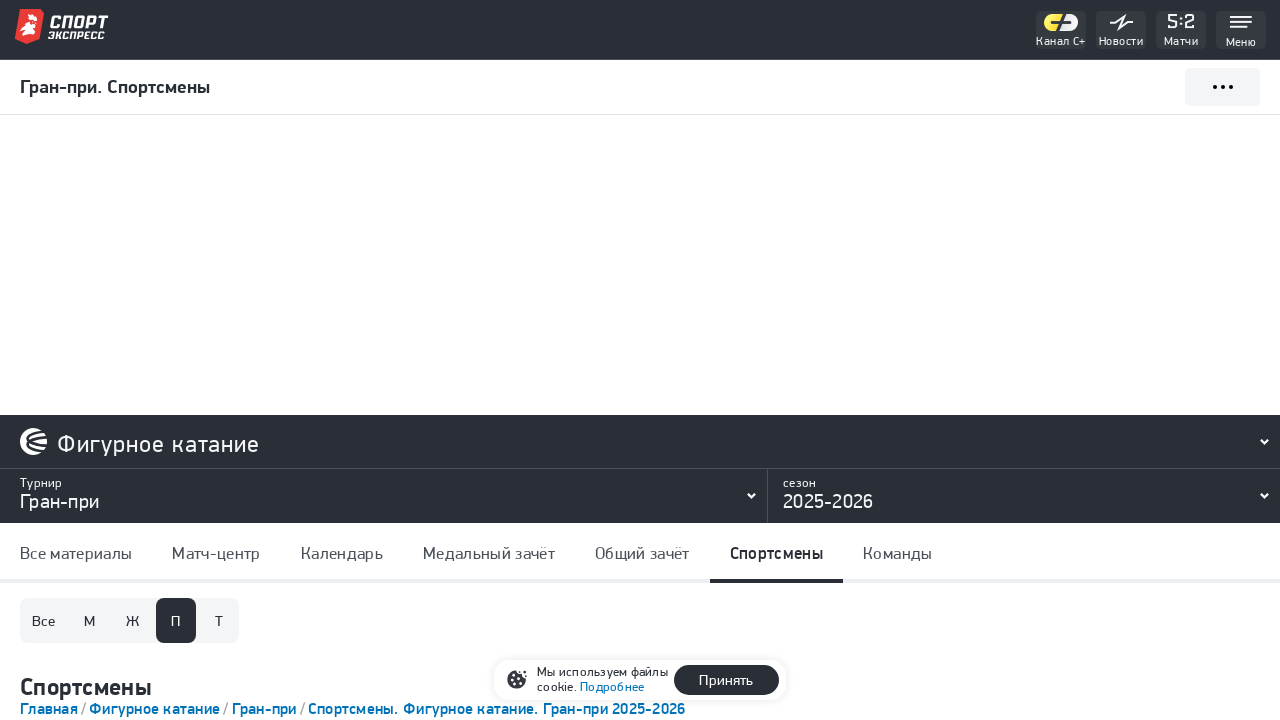

Clicked 'Т' (Teams) filter button at (219, 620) on div.se-buttons-toggle-item:has-text('Т')
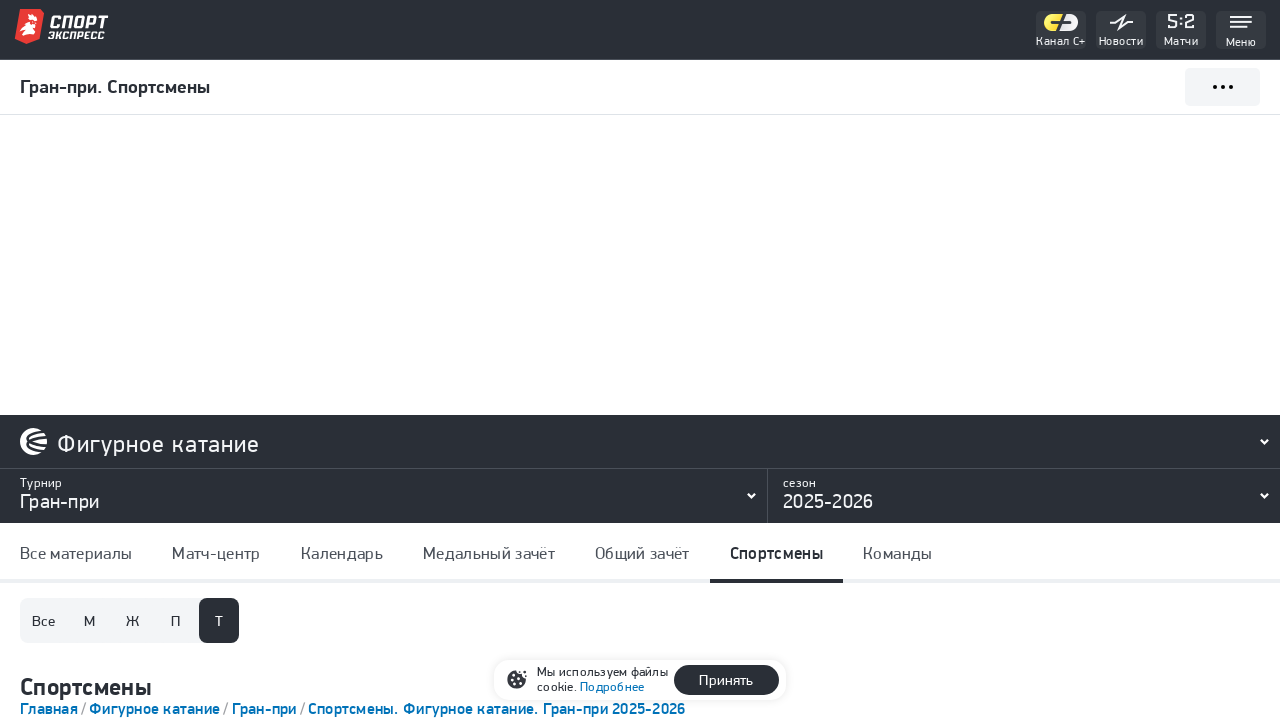

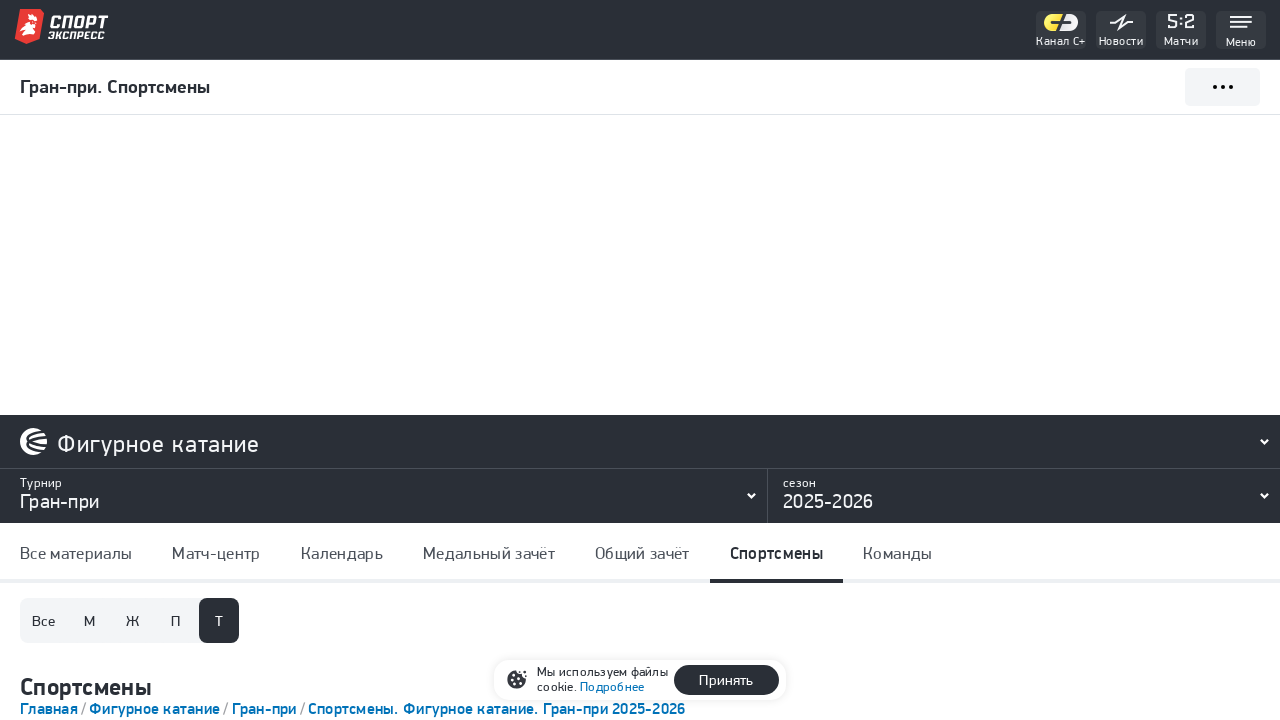